Tests passenger selection dropdown by clicking to open it, incrementing adult passenger count multiple times, and closing the dropdown

Starting URL: https://rahulshettyacademy.com/dropdownsPractise/

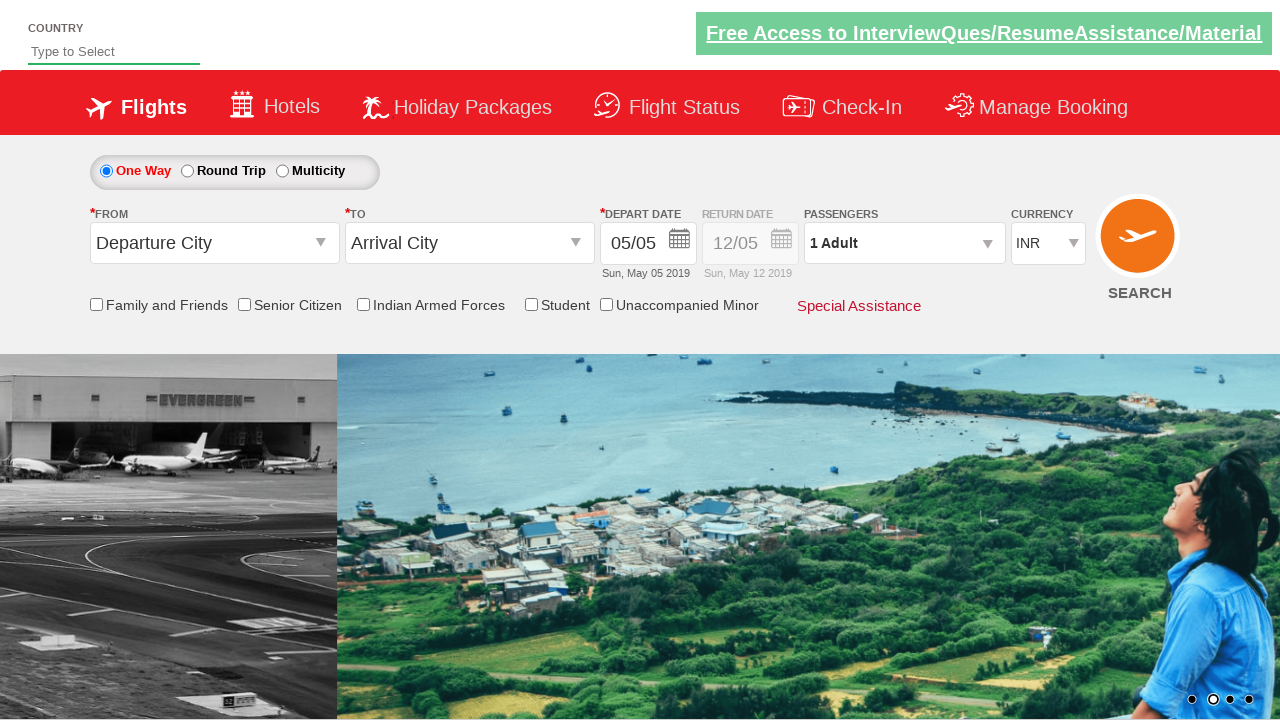

Clicked on passenger info dropdown to open it at (904, 243) on #divpaxinfo
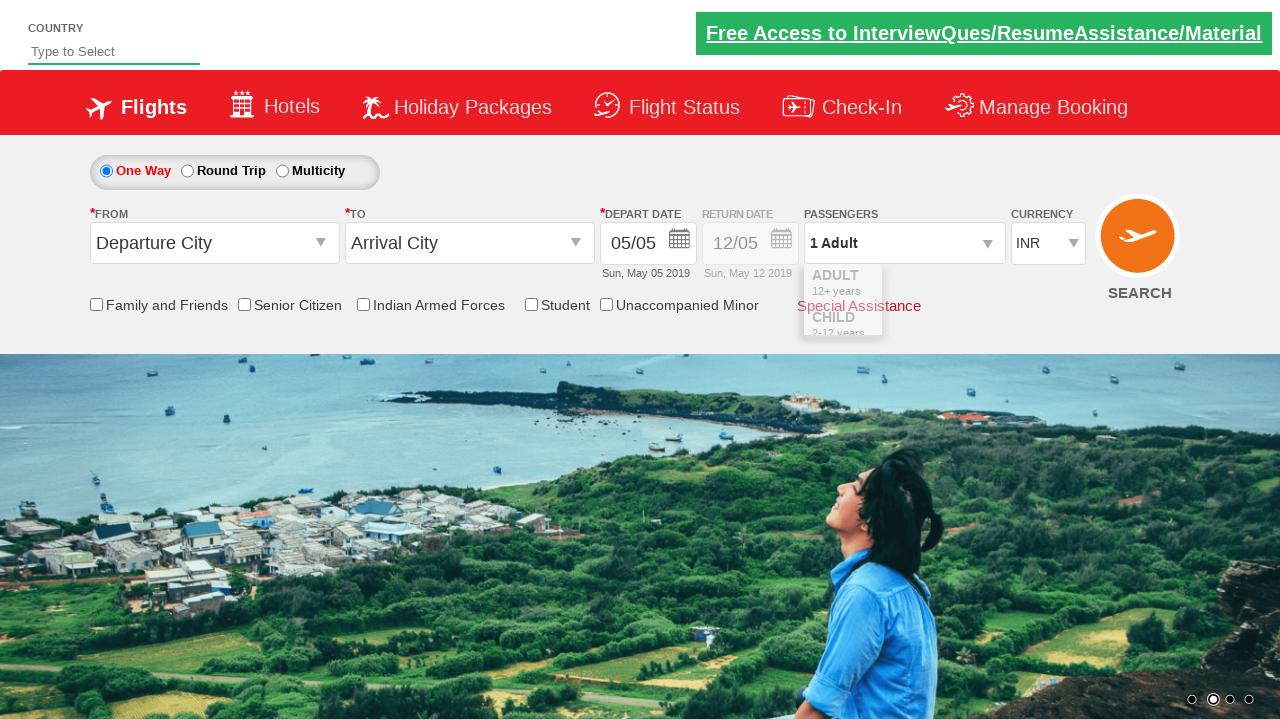

Waited for dropdown to be fully opened
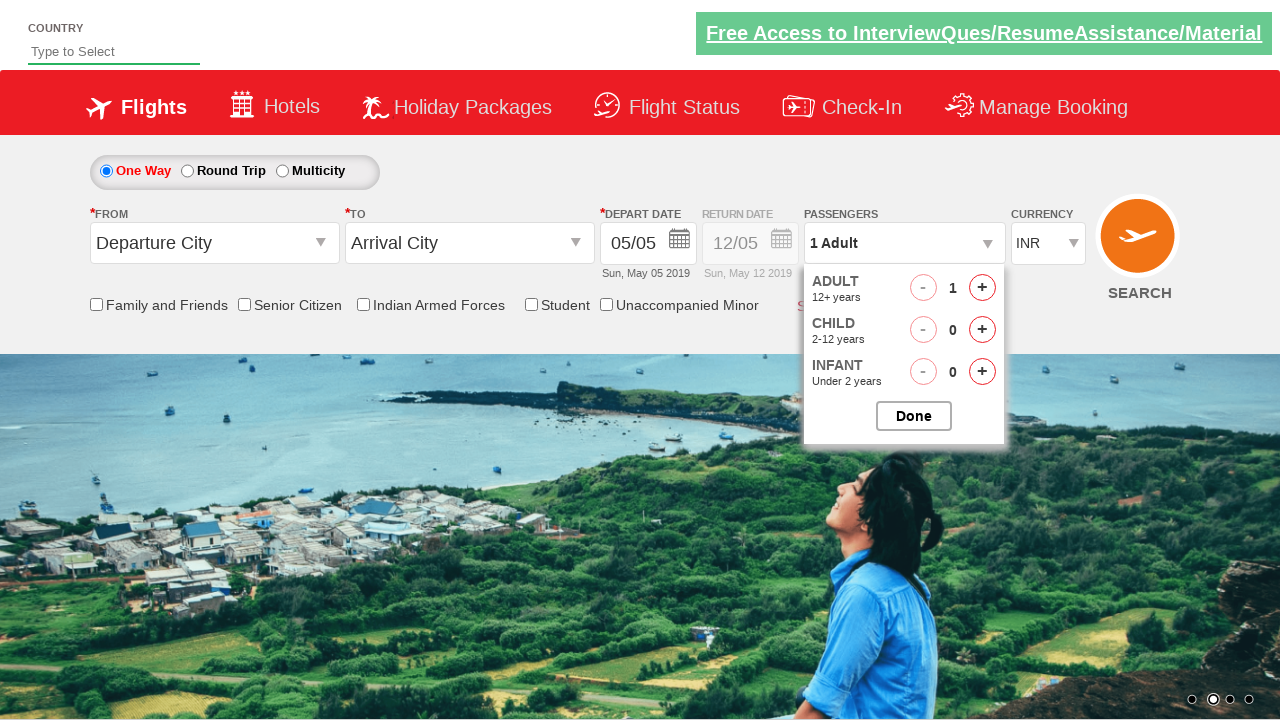

Clicked increment adult button (iteration 1/4) at (982, 288) on #hrefIncAdt
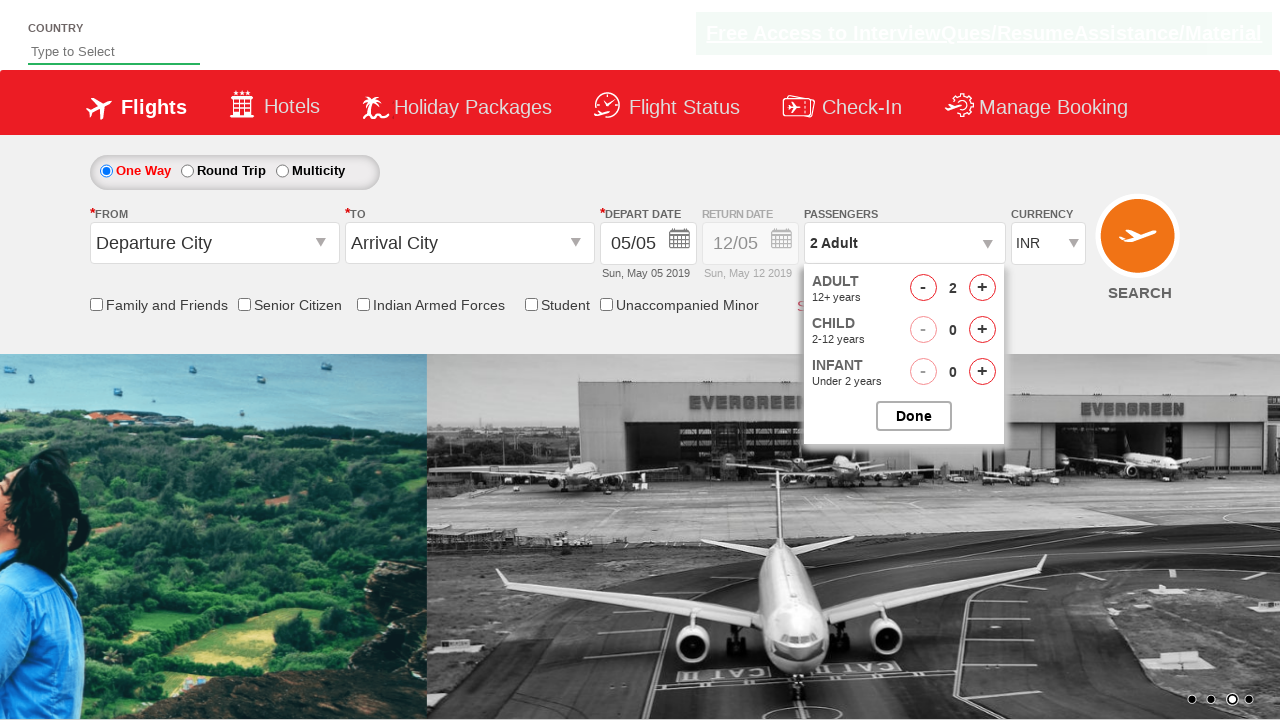

Clicked increment adult button (iteration 2/4) at (982, 288) on #hrefIncAdt
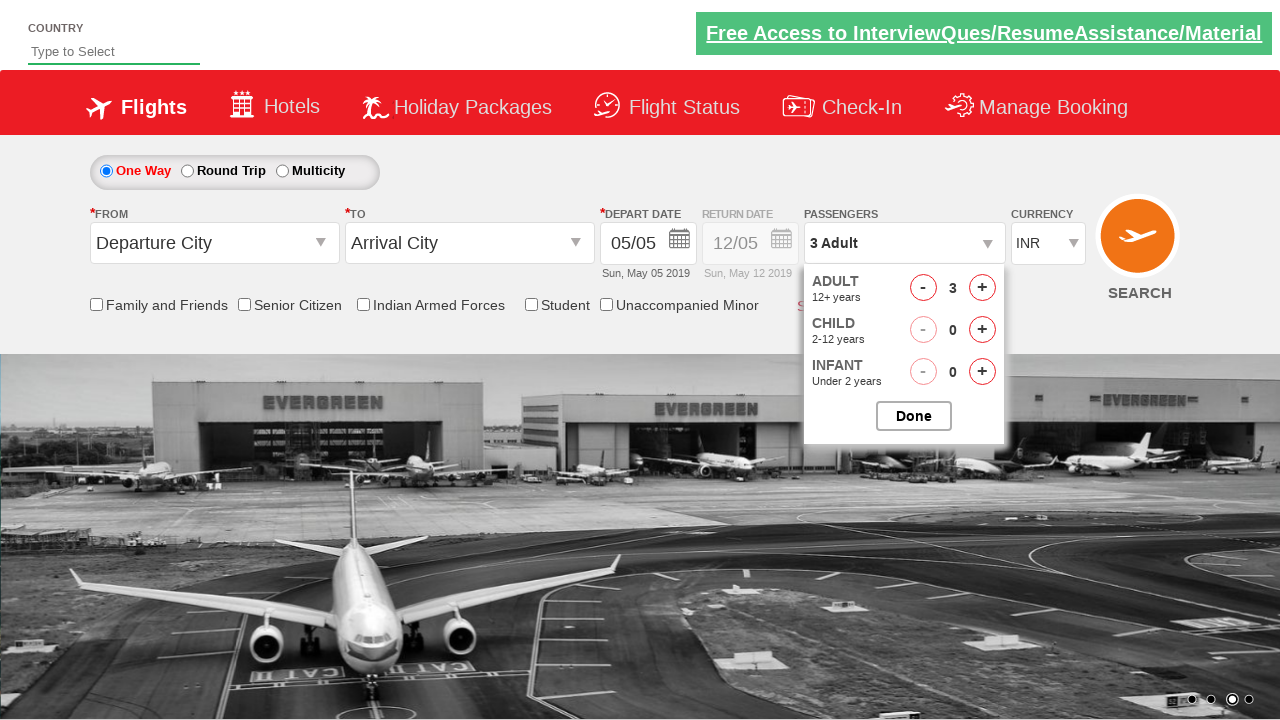

Clicked increment adult button (iteration 3/4) at (982, 288) on #hrefIncAdt
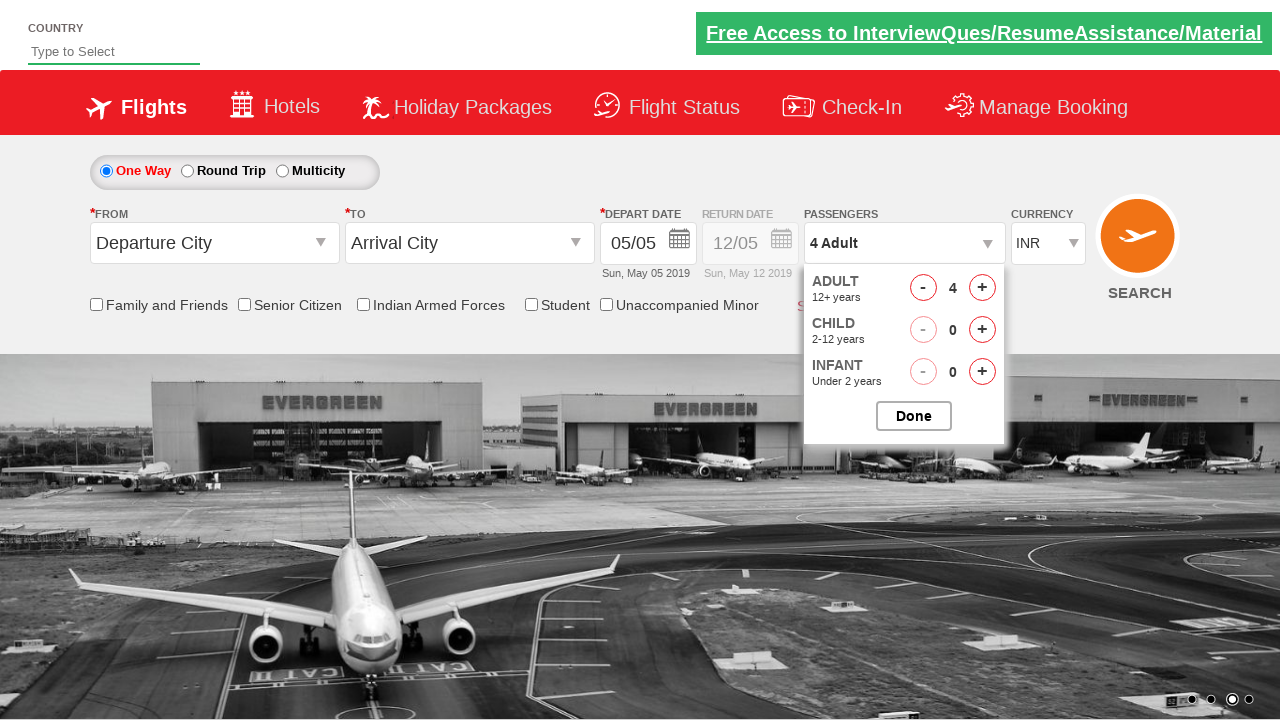

Clicked increment adult button (iteration 4/4) at (982, 288) on #hrefIncAdt
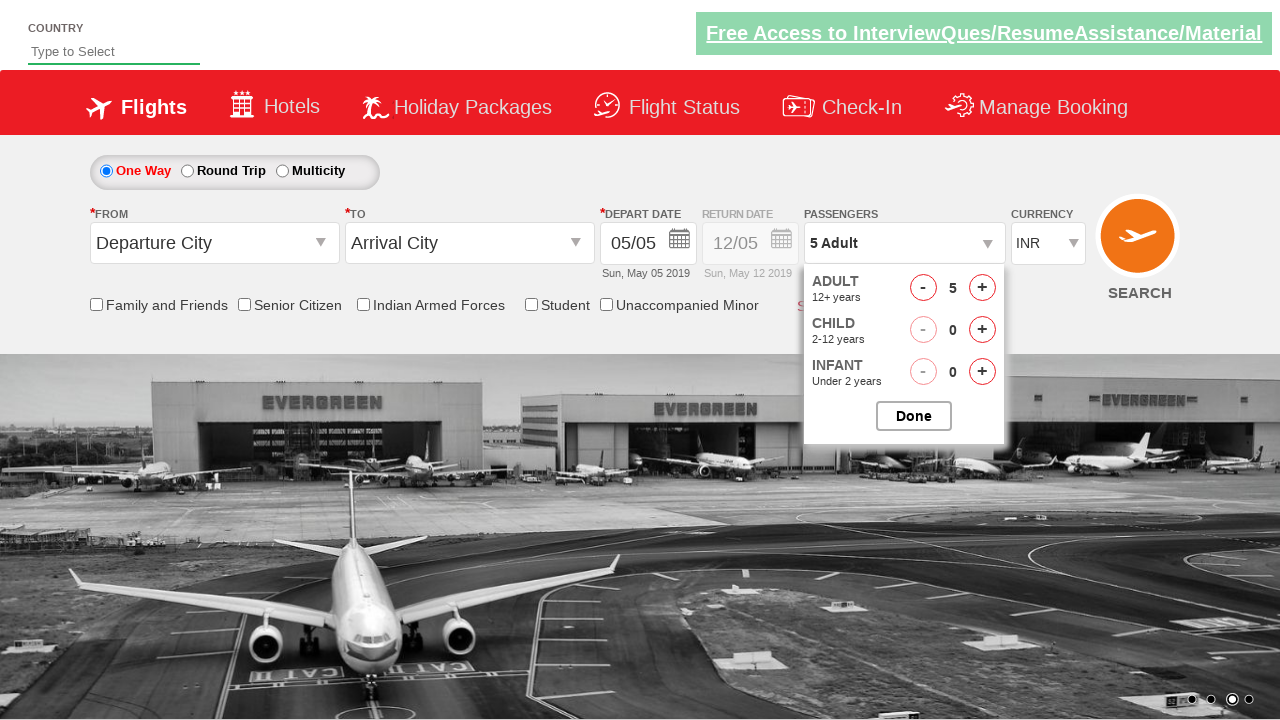

Closed the passenger selection dropdown at (914, 416) on #btnclosepaxoption
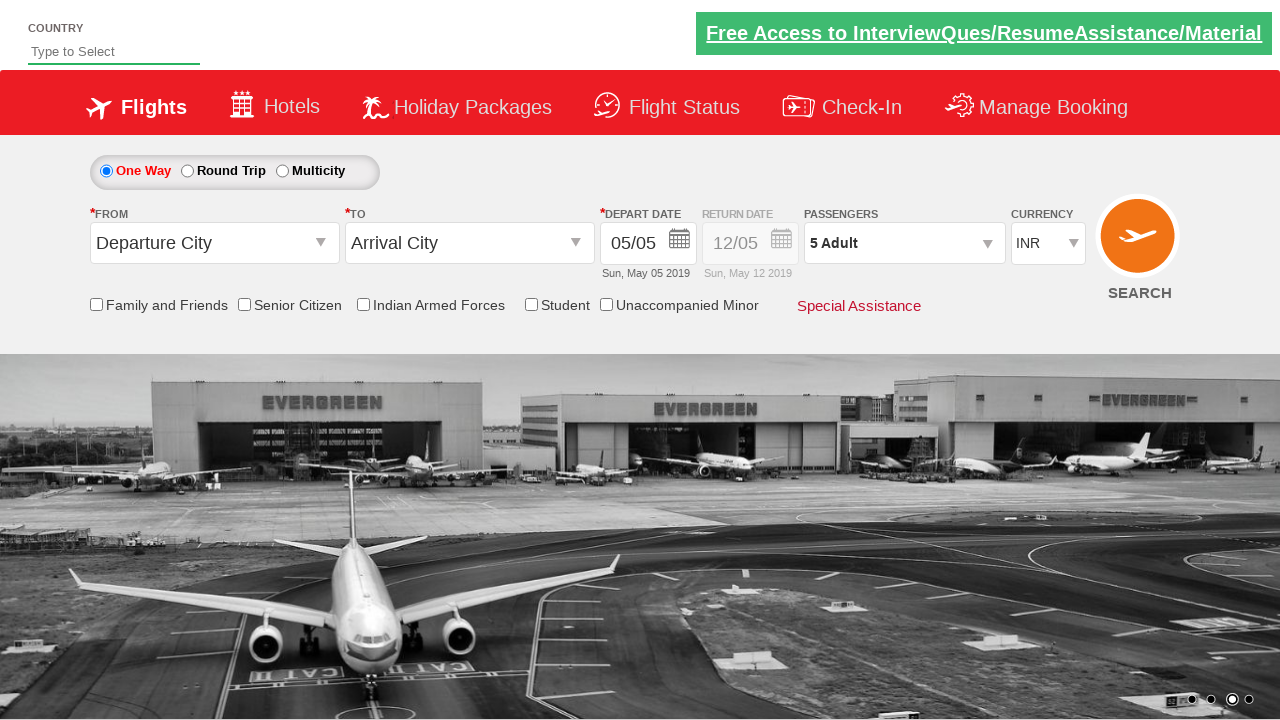

Retrieved updated passenger info text from dropdown
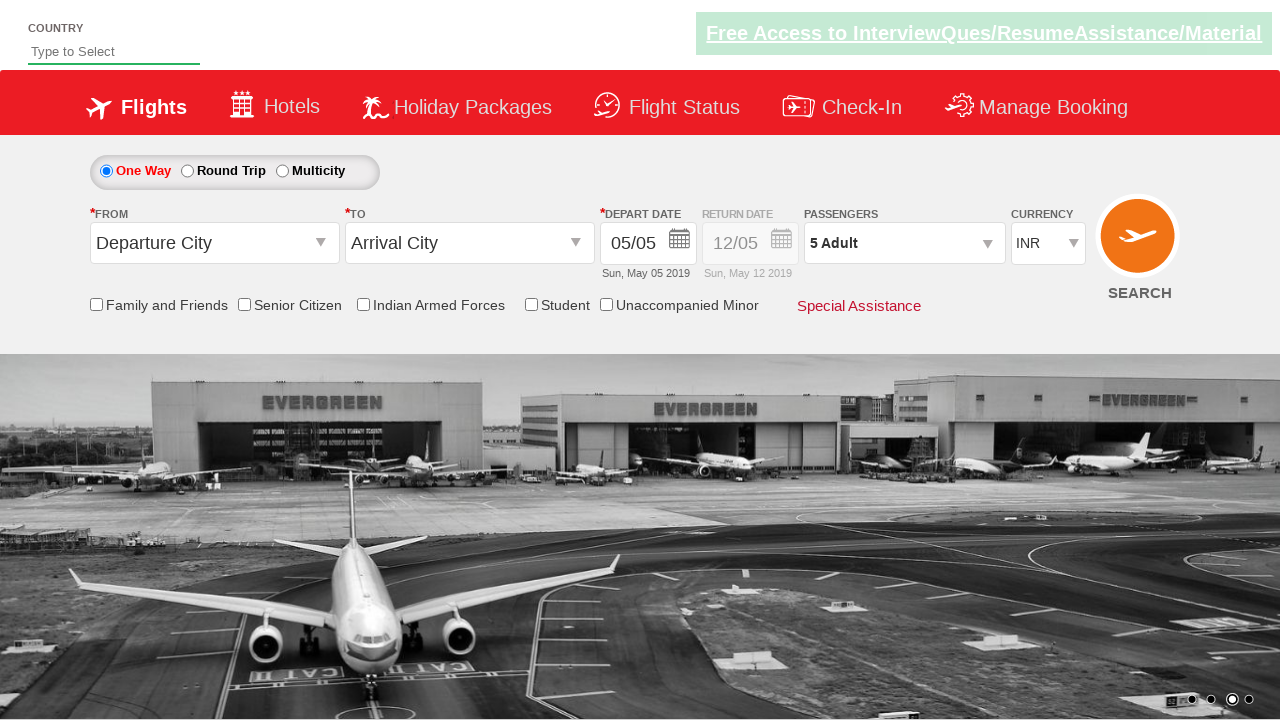

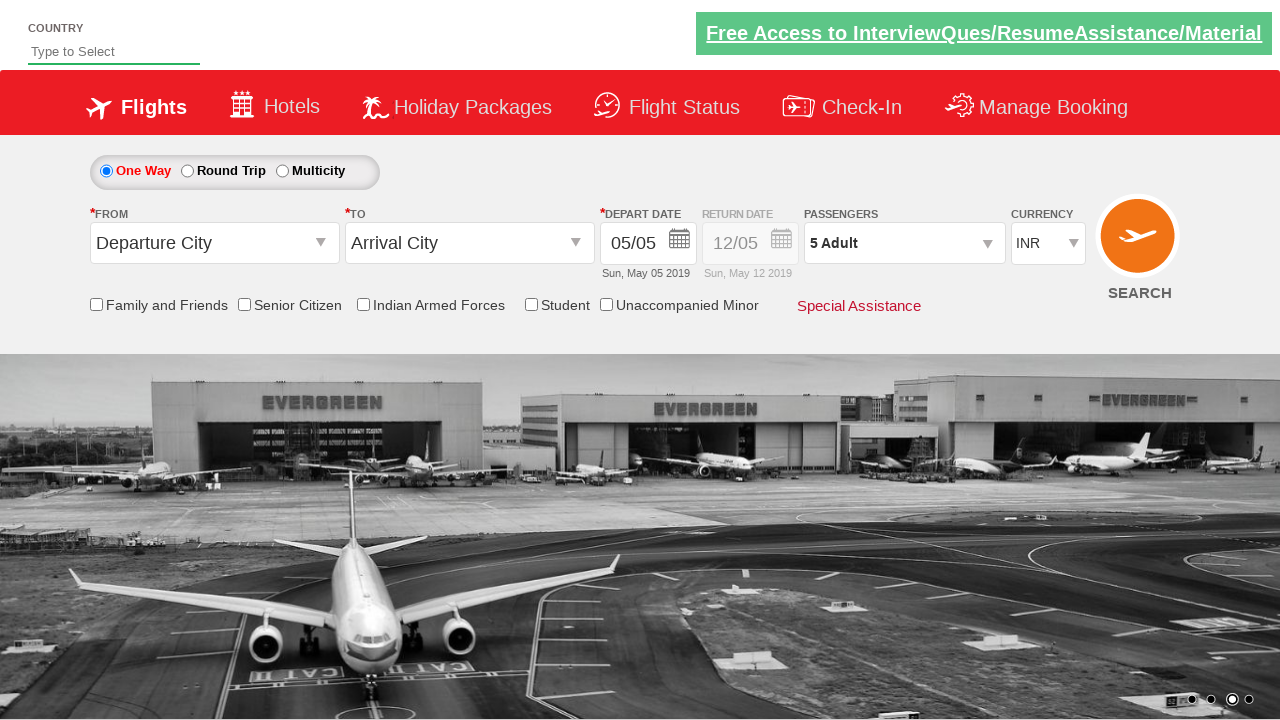